Tests that registration fails when all fields are left empty/whitespace and displays an error message

Starting URL: https://www.sharelane.com/cgi-bin/register.py?page=1&zip_code=12345

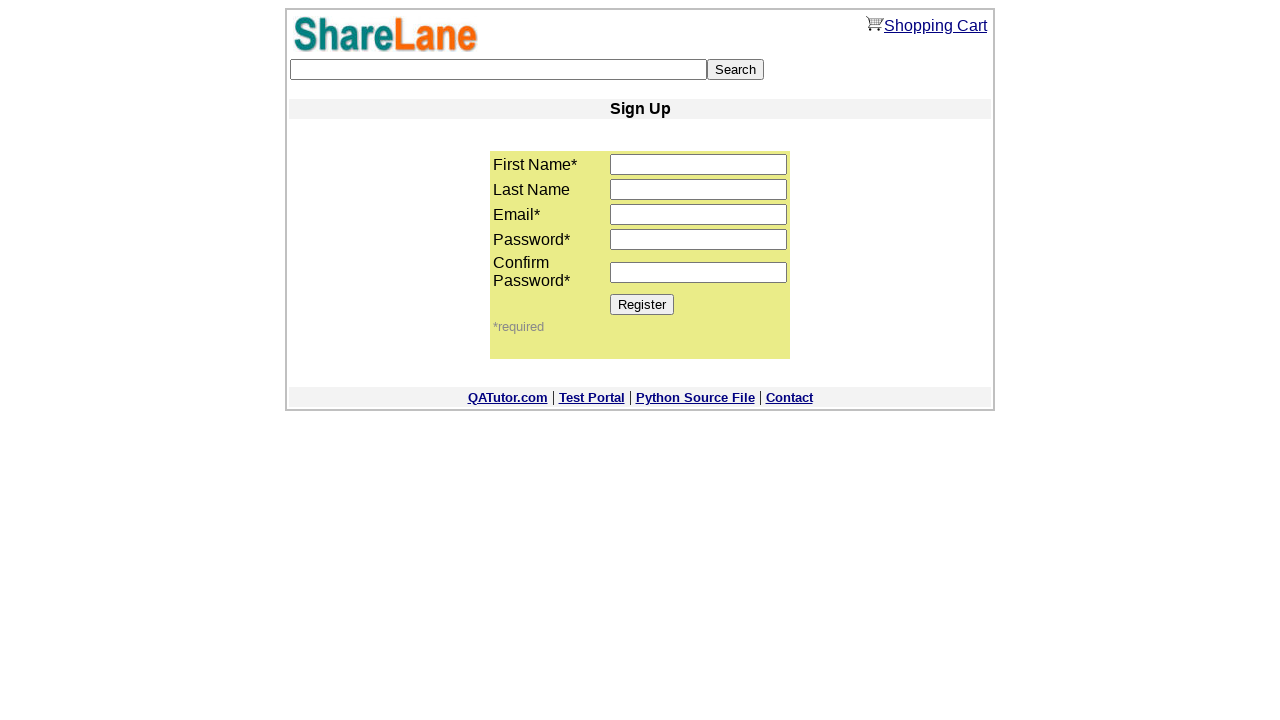

Filled First Name field with whitespace on input[name='first_name']
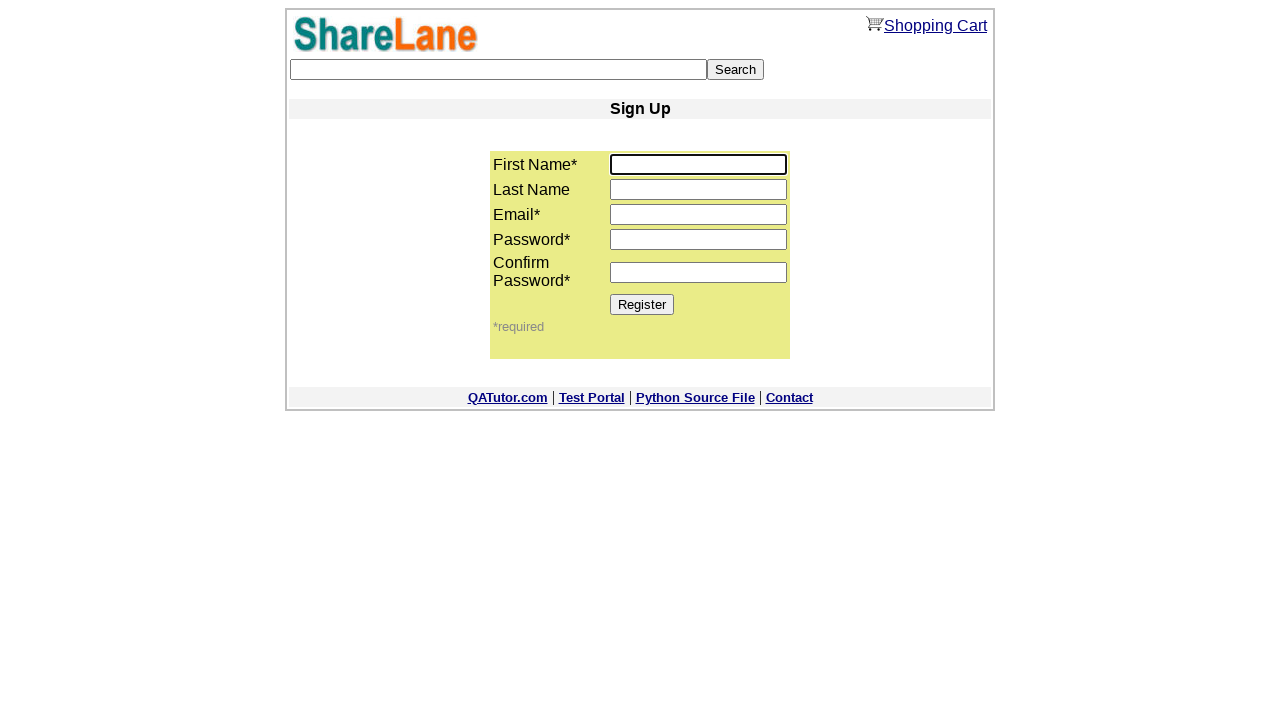

Filled Last Name field with whitespace on input[name='last_name']
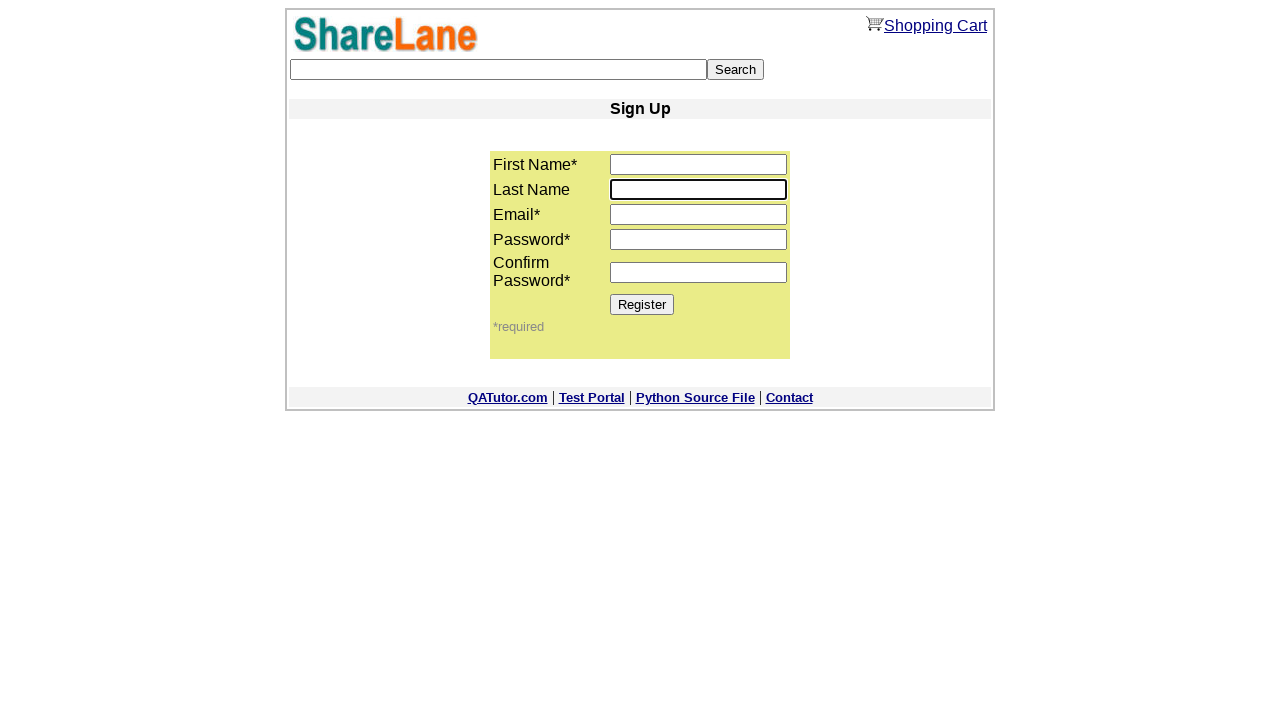

Filled Email field with whitespace on input[name='email']
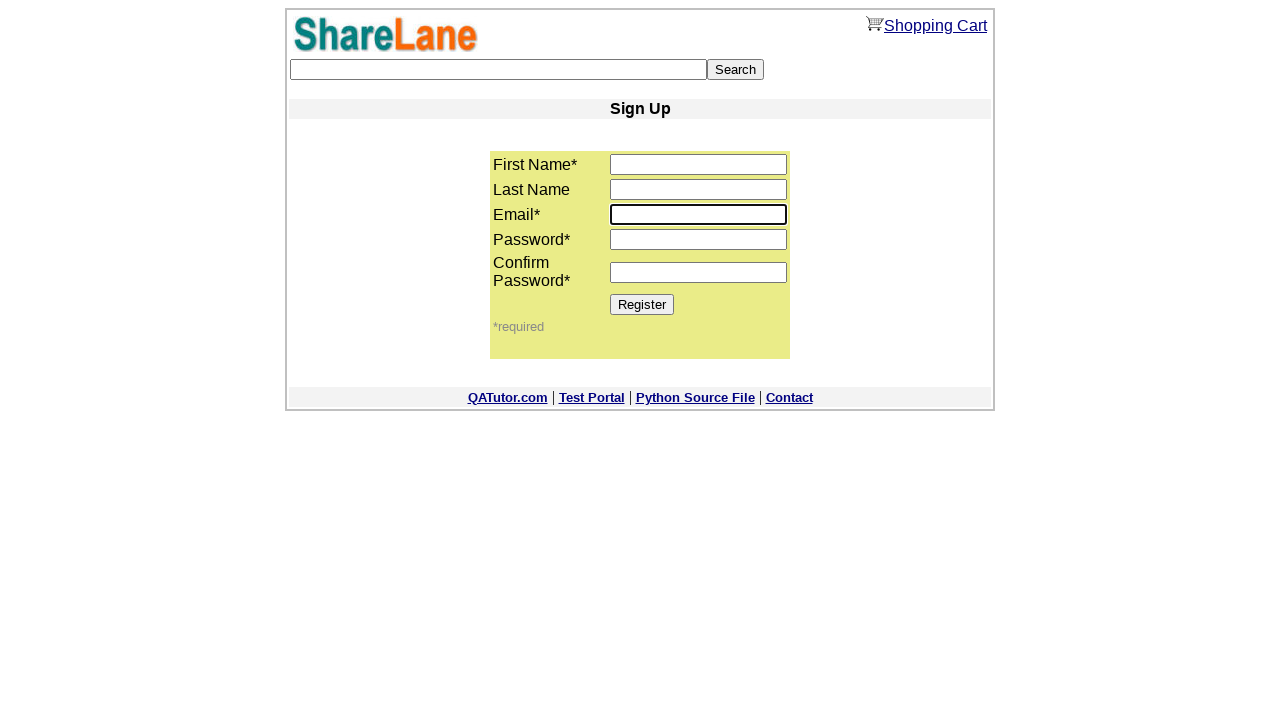

Filled Password field with whitespace on input[name='password1']
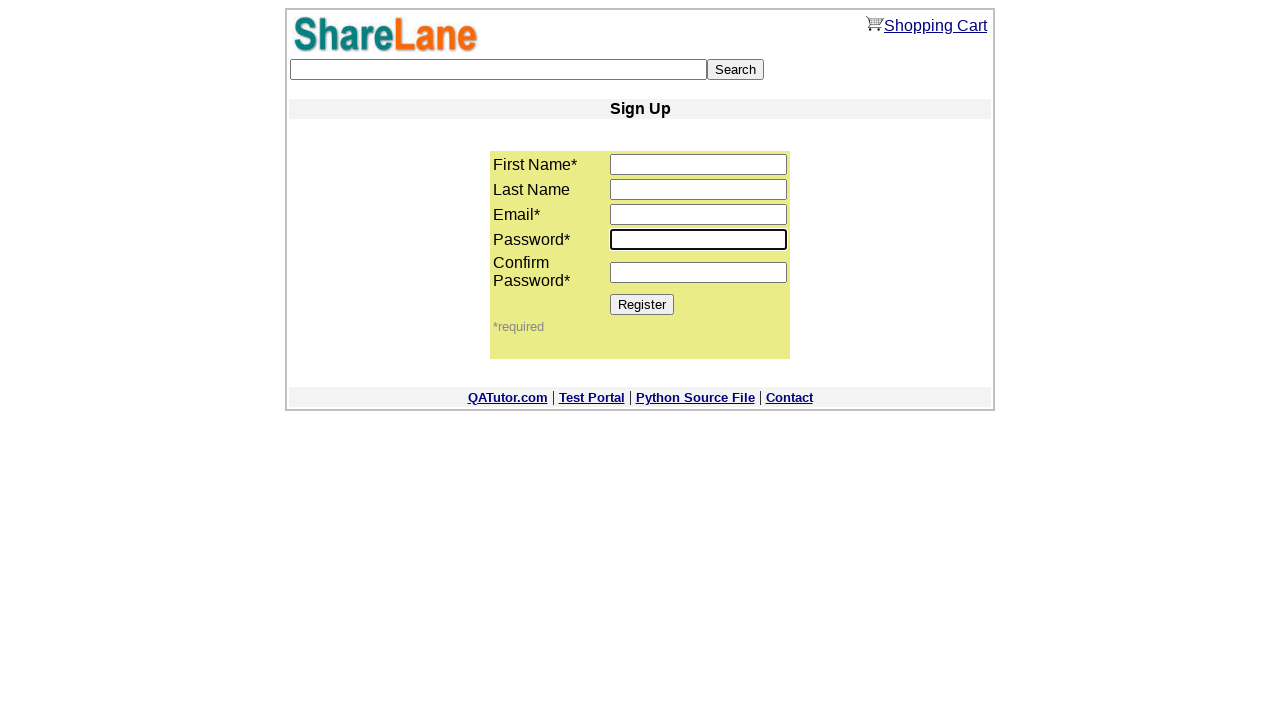

Filled Confirm Password field with whitespace on input[name='password2']
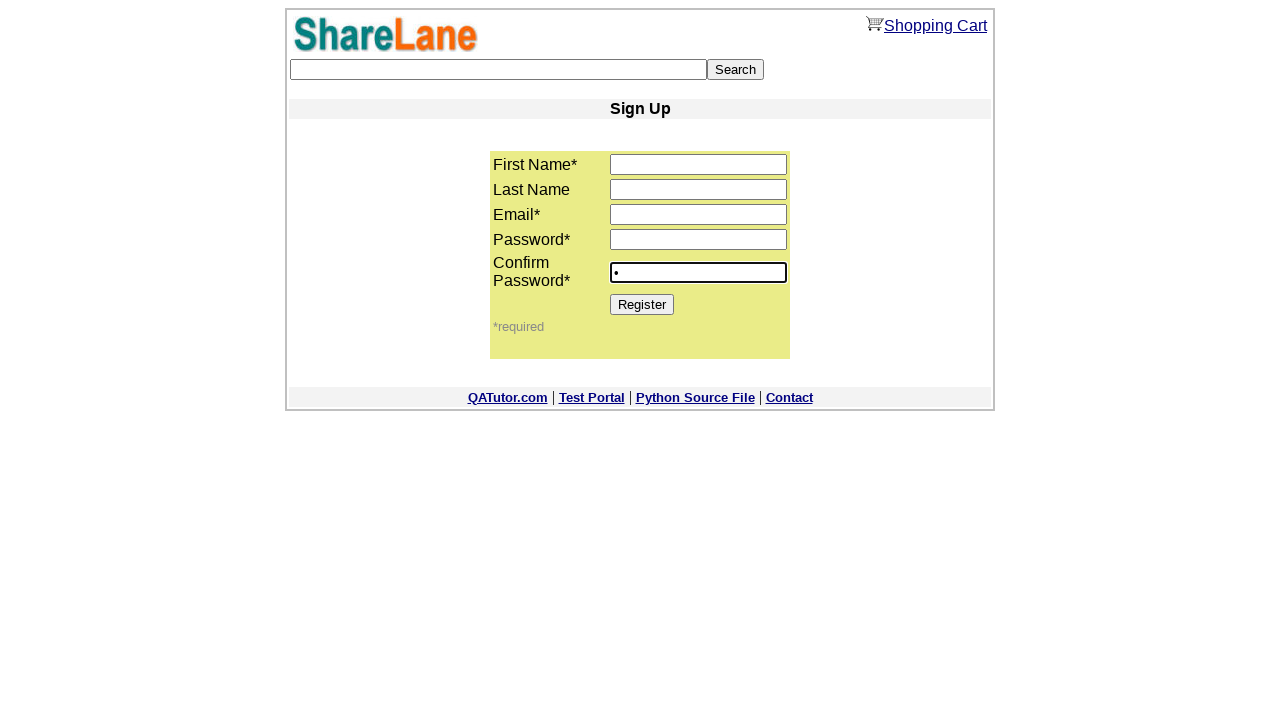

Clicked Register button with all whitespace fields at (642, 304) on input[value='Register']
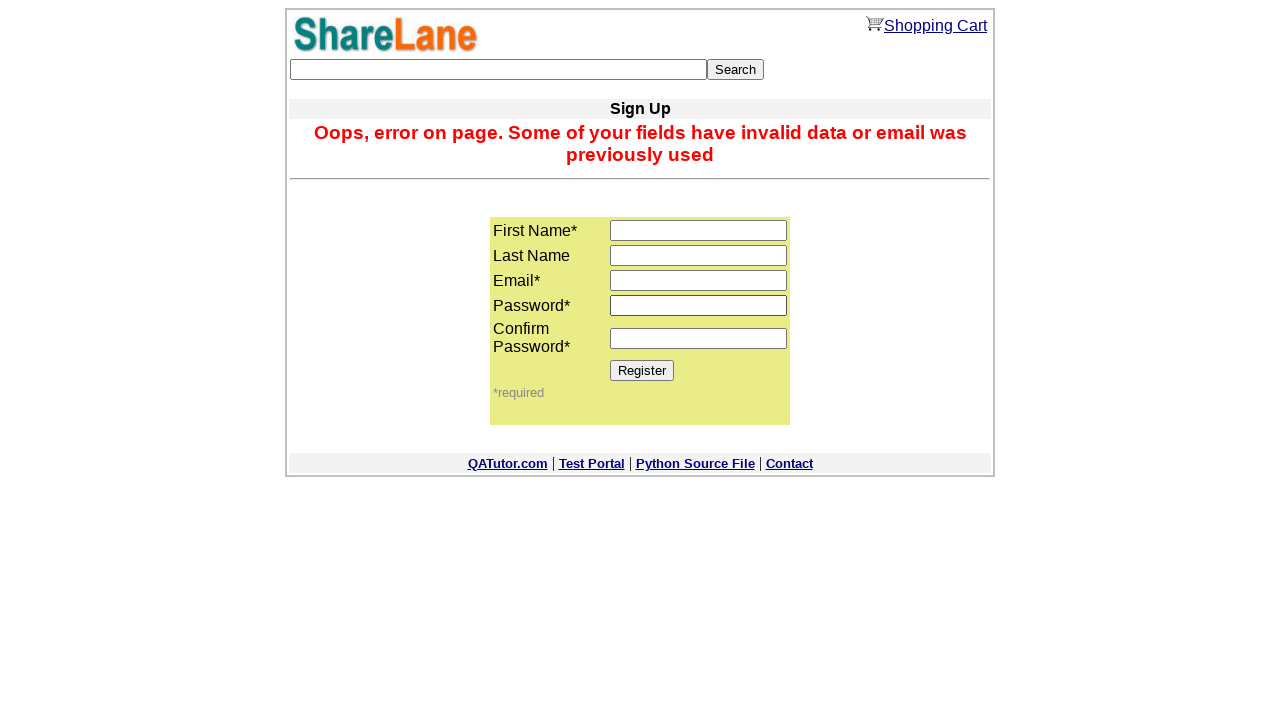

Error message displayed confirming validation failed
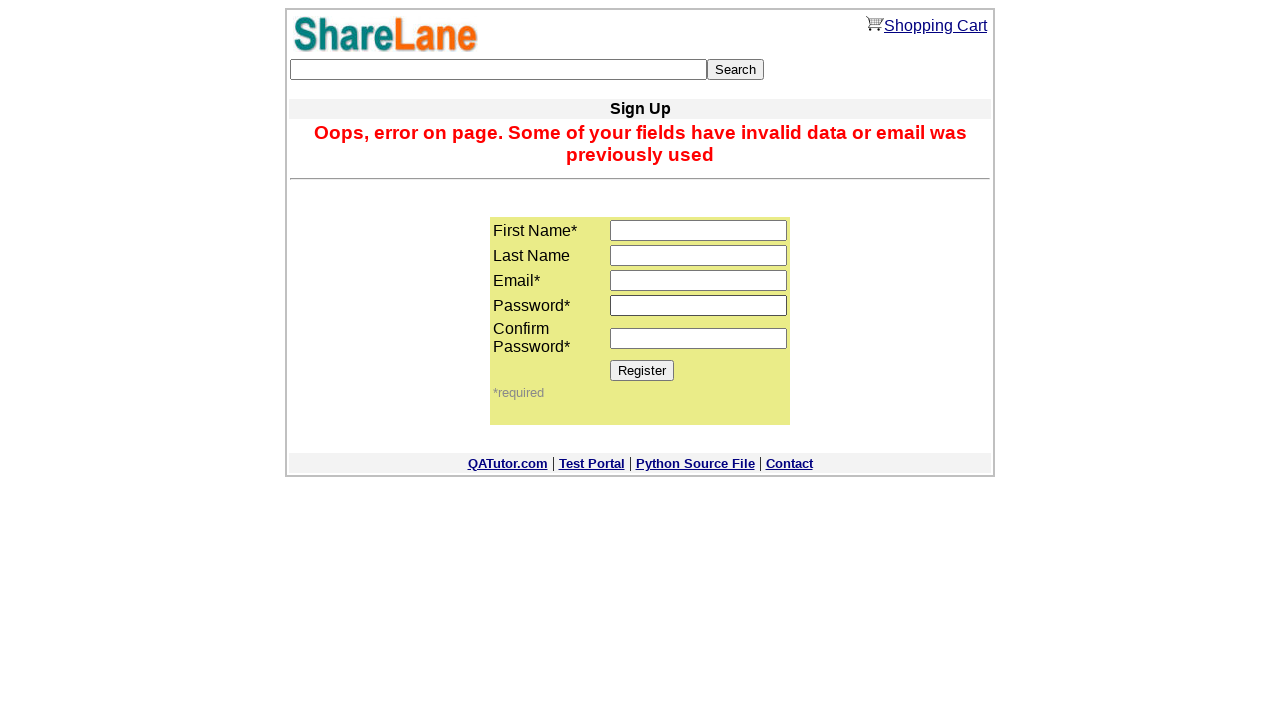

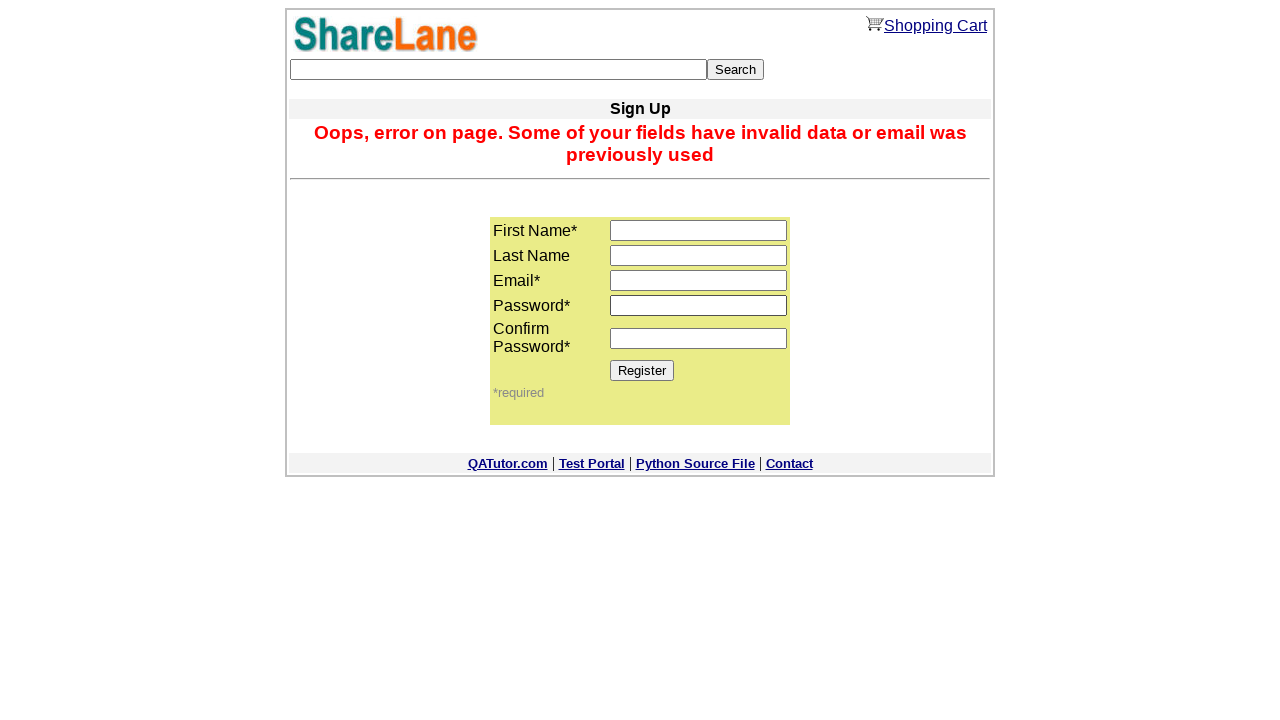